Locates all elements with class "test", counts them, retrieves all their text contents, and gets the third element's text

Starting URL: https://kristinek.github.io/site/examples/locators

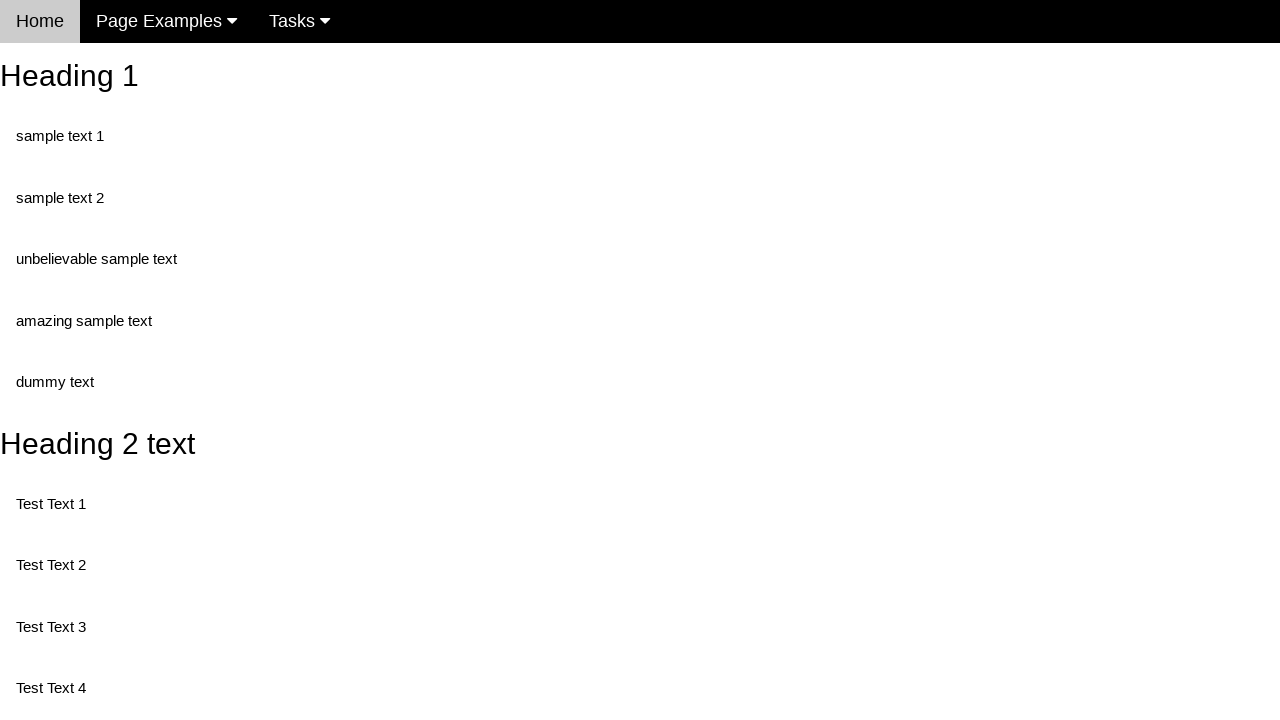

Navigated to locators example page
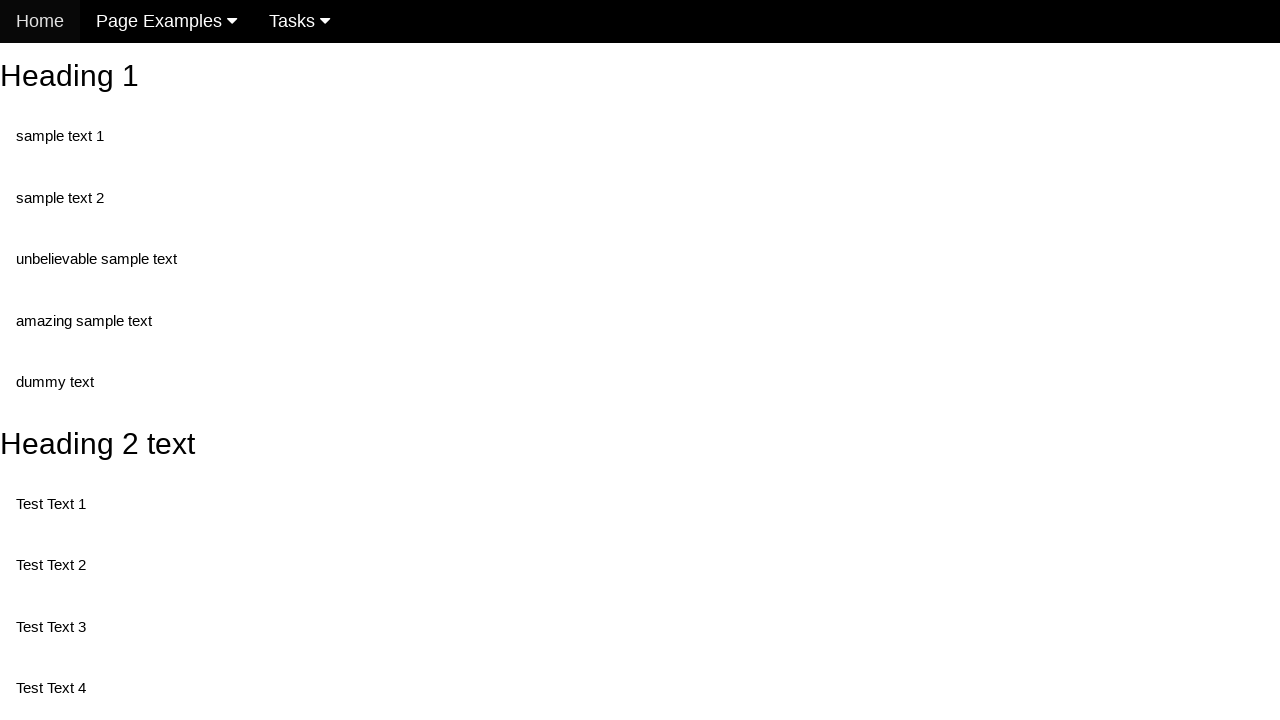

Located all elements with class 'test'
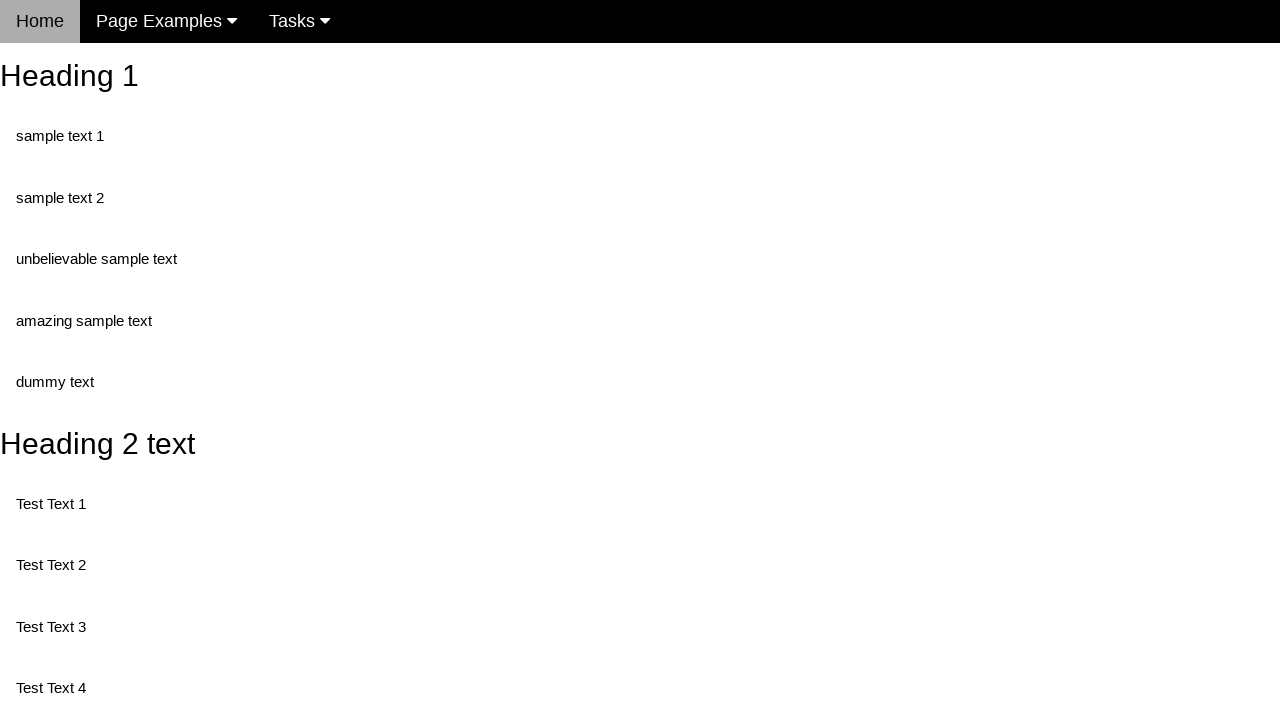

Retrieved count of elements with class 'test': 5
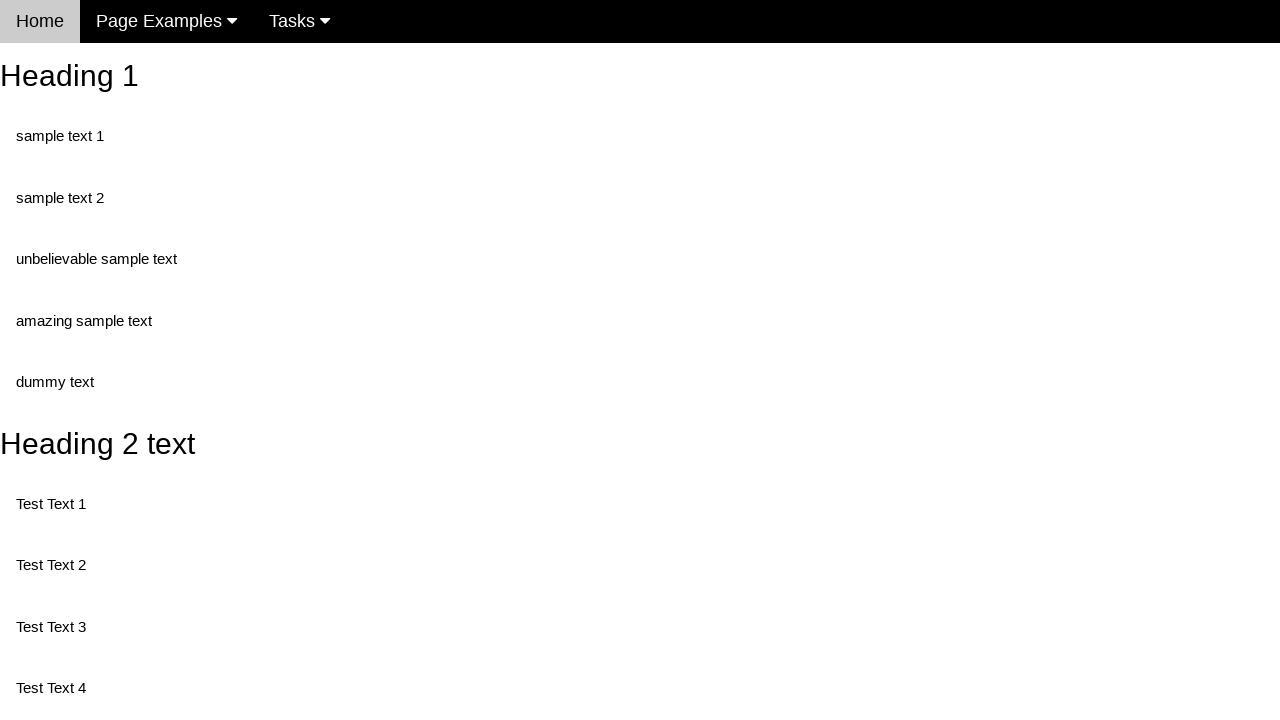

Retrieved text content of element 1: 'Test Text 1'
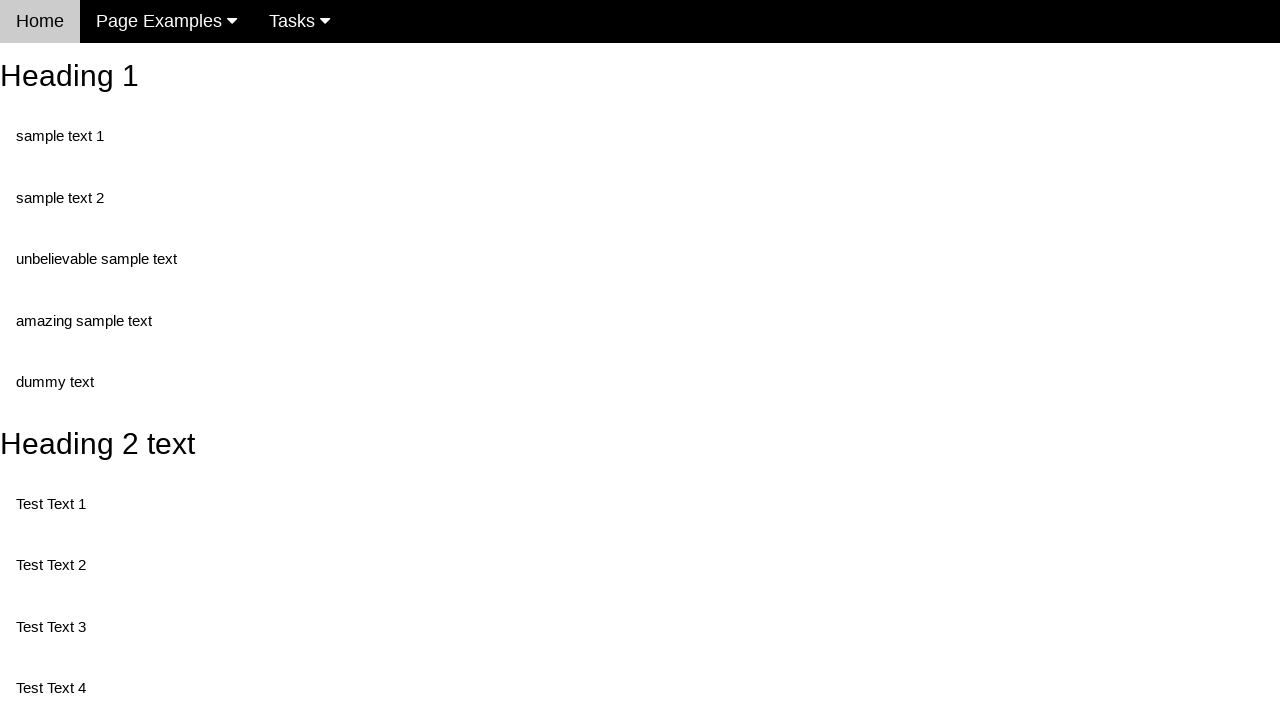

Retrieved text content of element 2: 'Test Text 3'
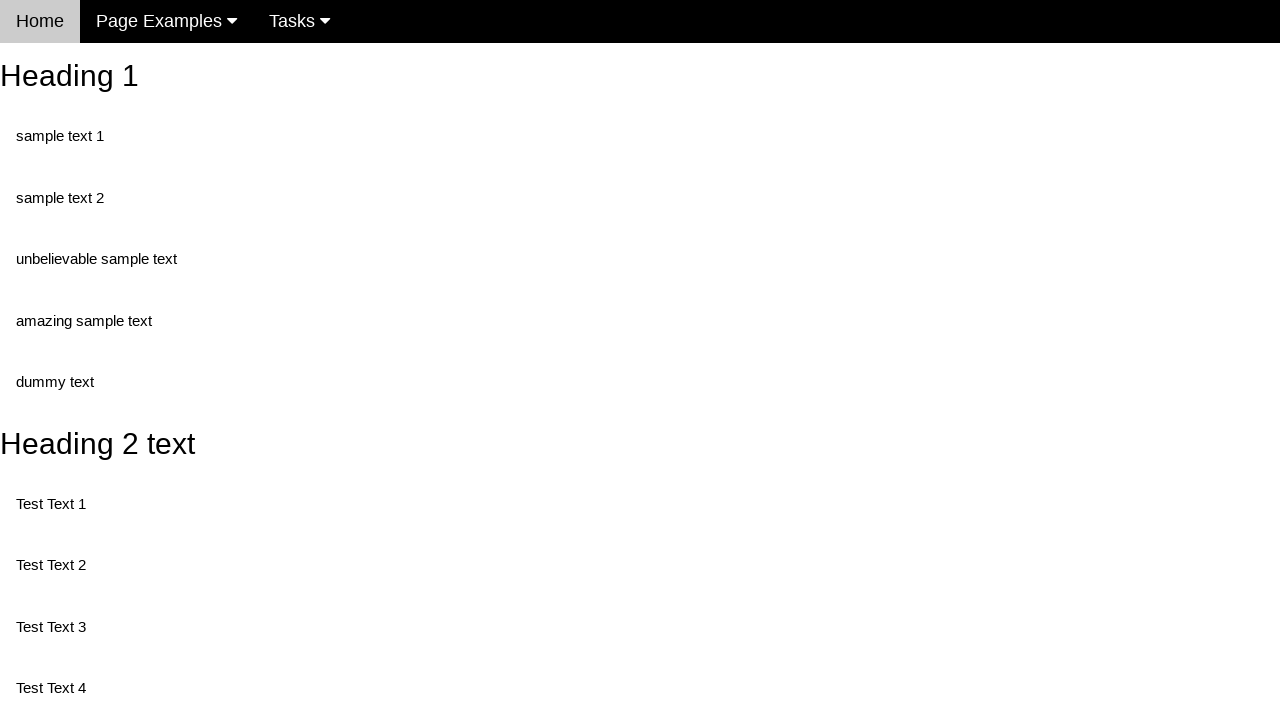

Retrieved text content of element 3: 'Test Text 4'
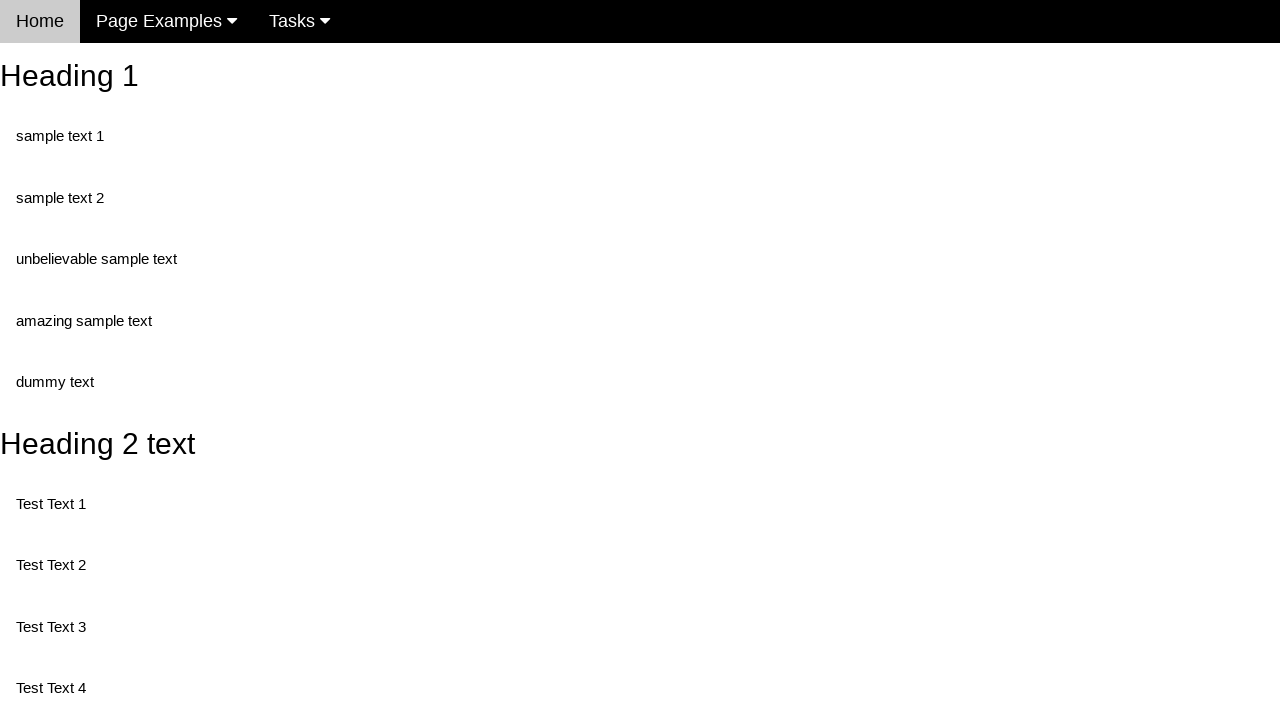

Retrieved text content of element 4: 'Test Text 5'
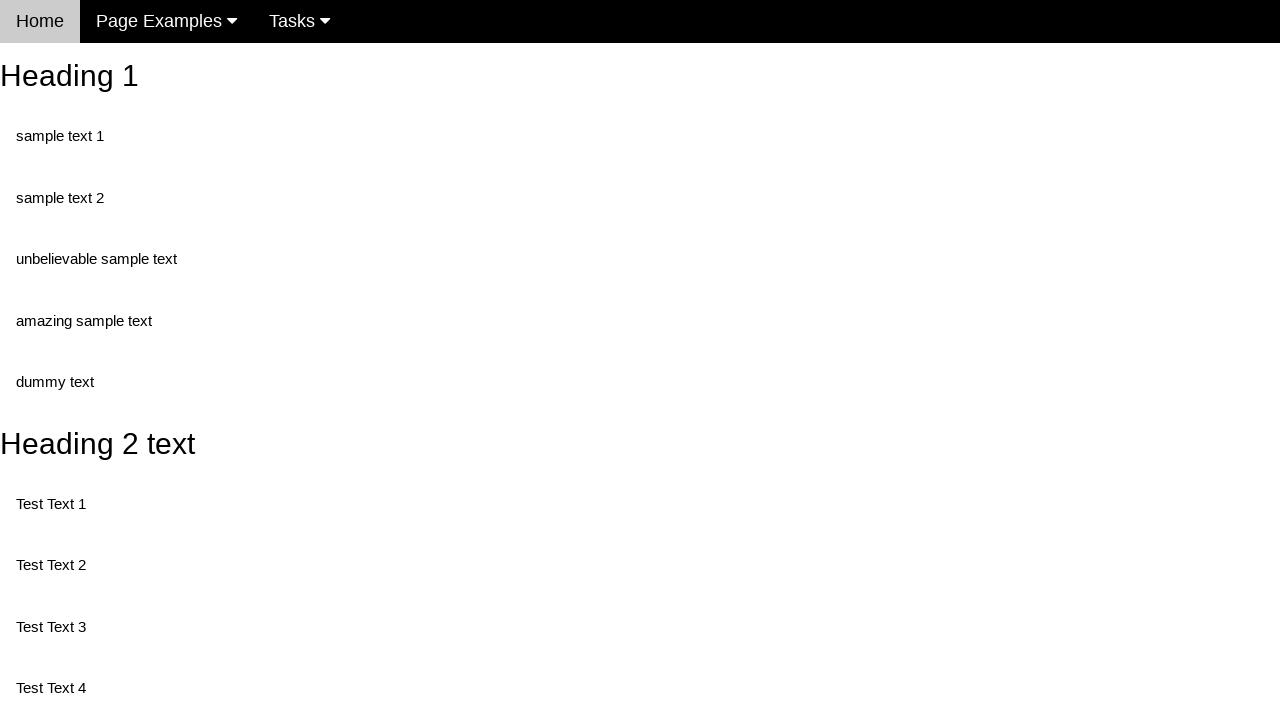

Retrieved text content of element 5: 'Test Text 6'
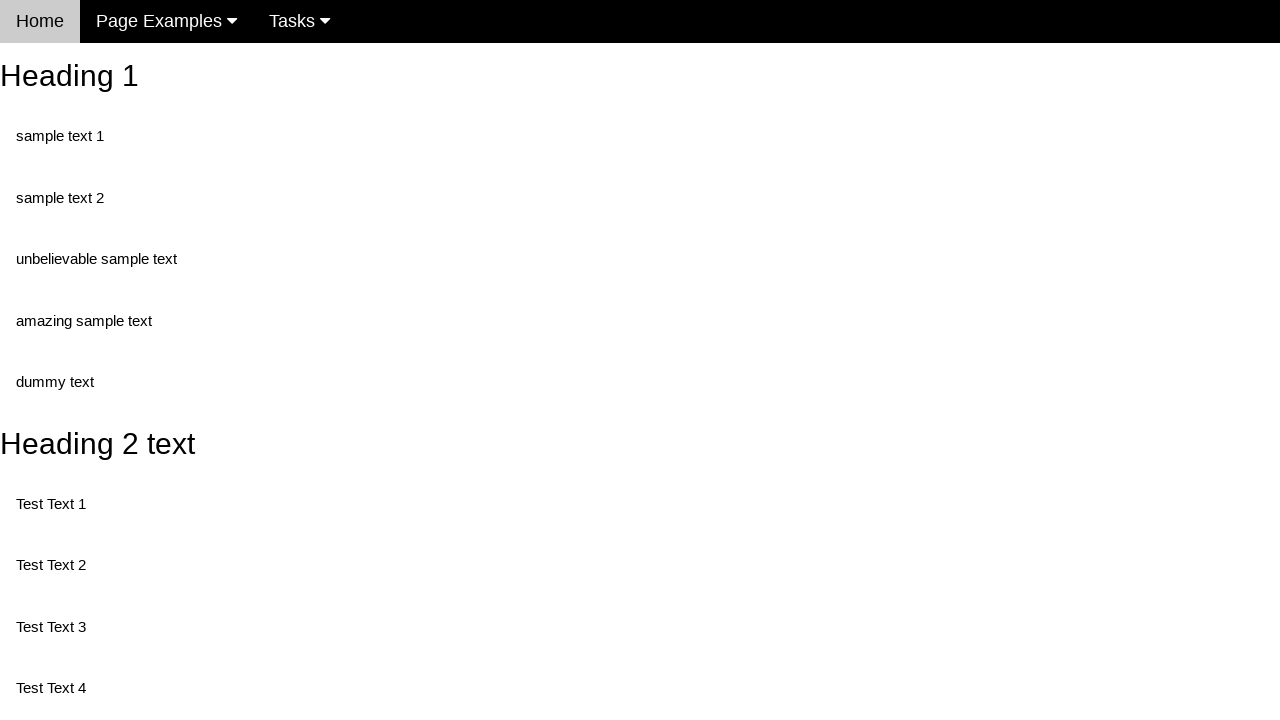

Retrieved third element's text content: 'Test Text 4'
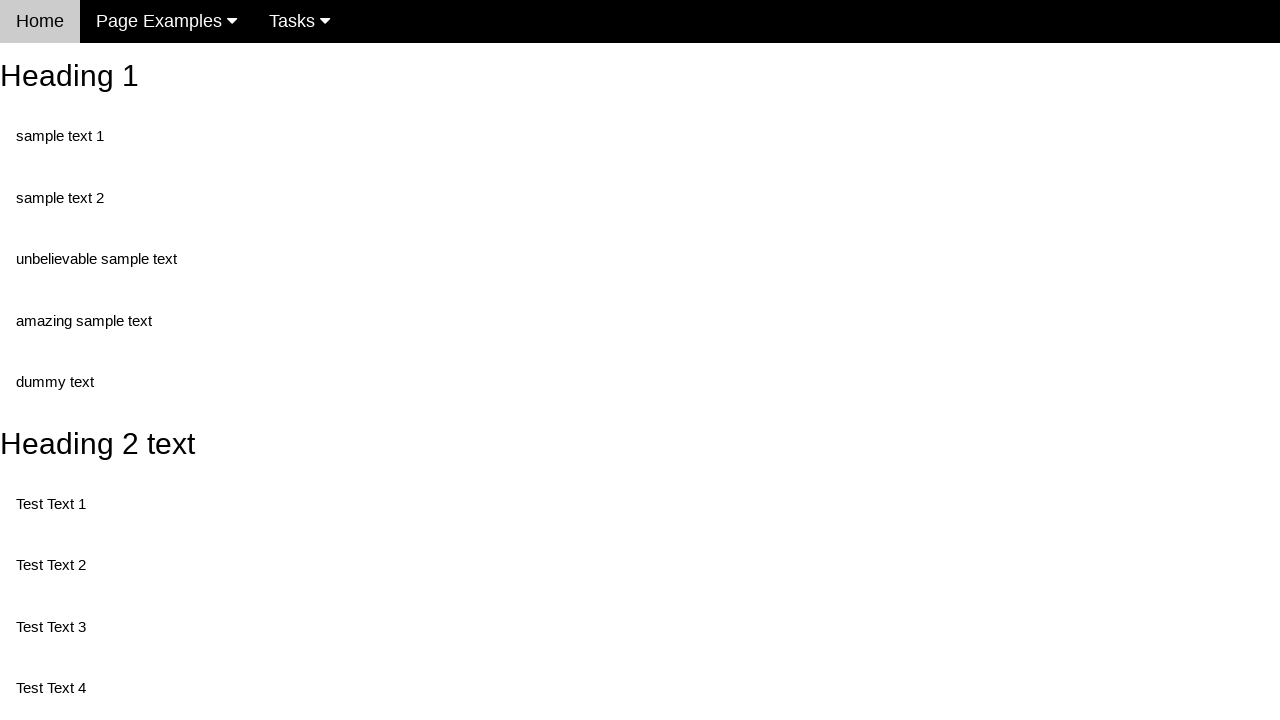

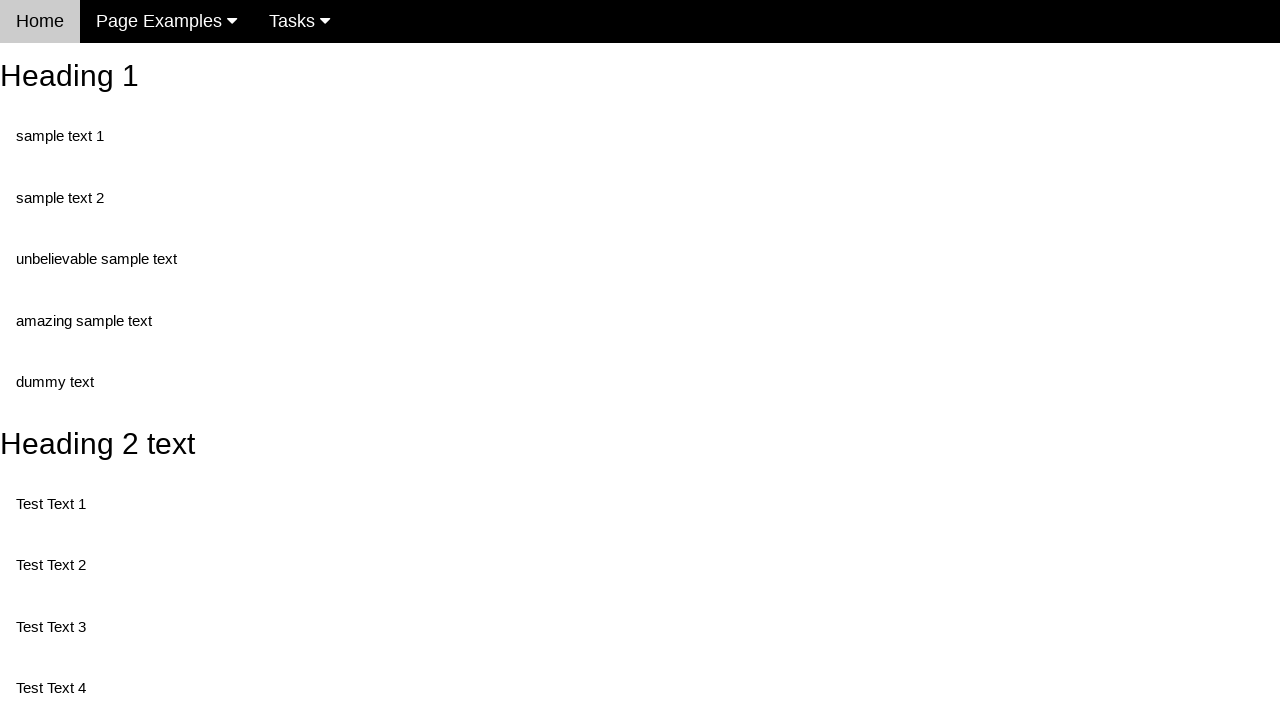